Tests new window/tab handling by clicking a link that opens a new page and verifying its content

Starting URL: https://the-internet.herokuapp.com/

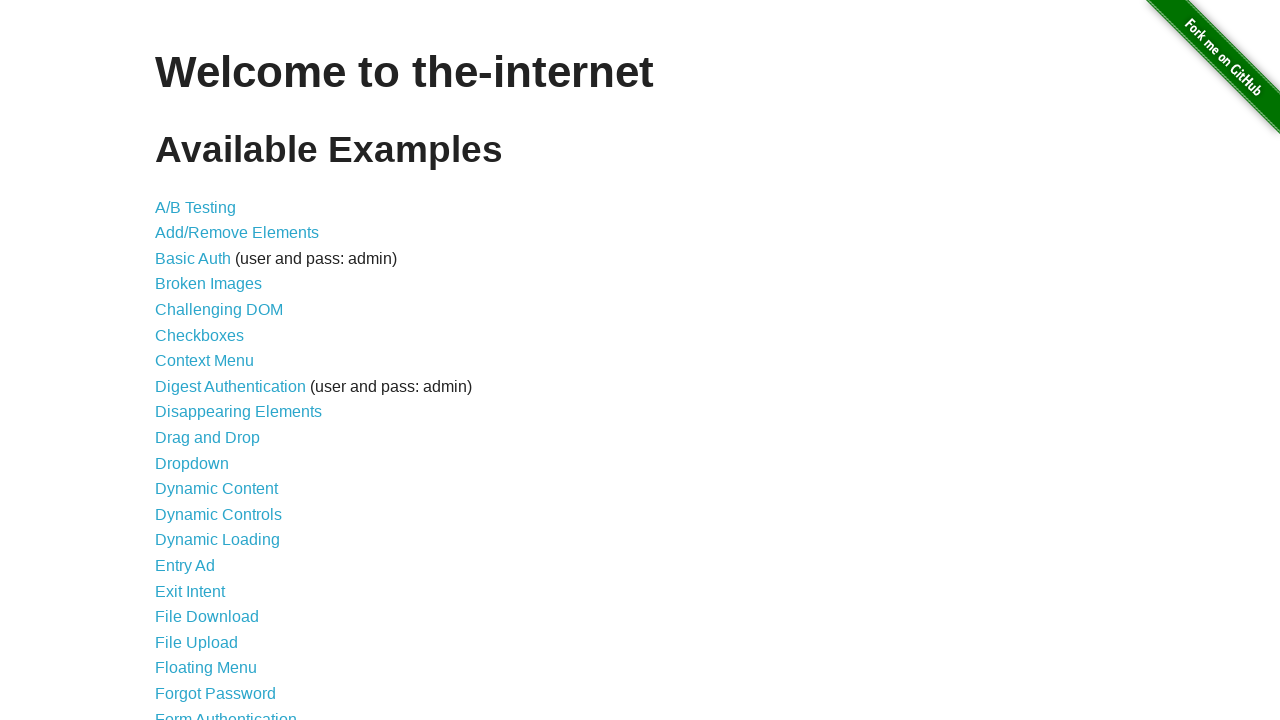

Clicked link to navigate to windows page at (218, 369) on [href="/windows"]
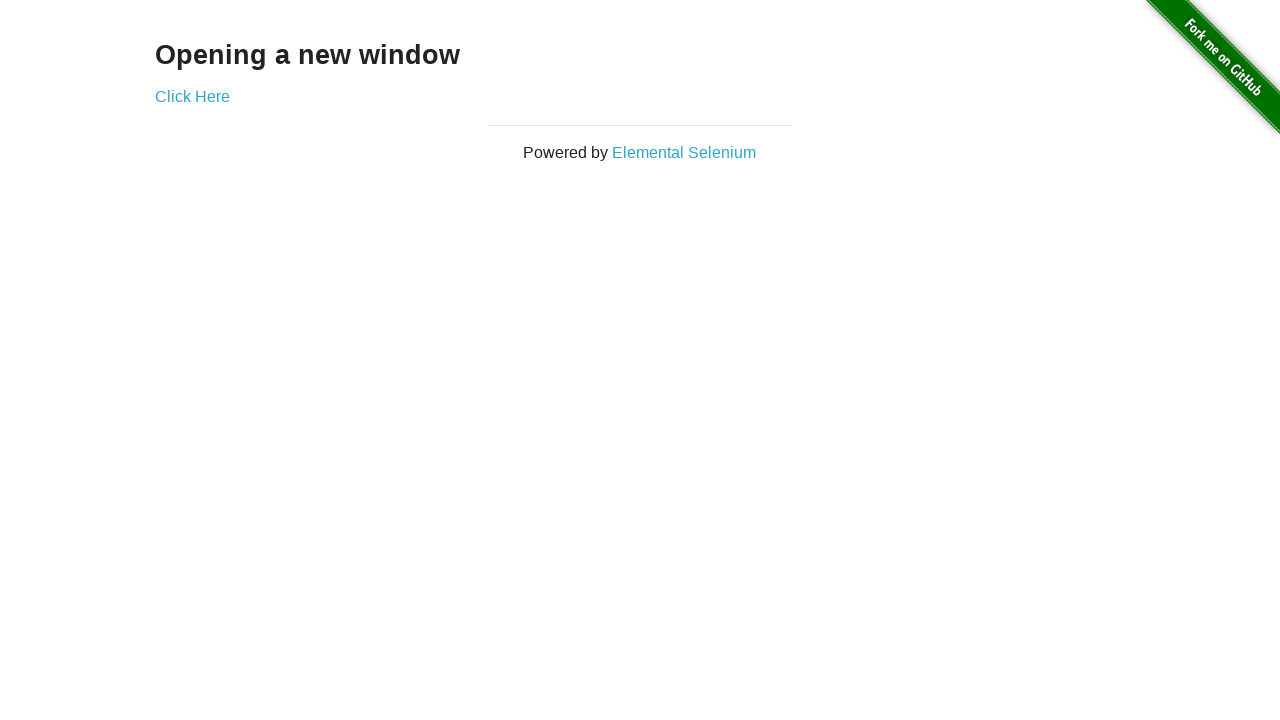

Clicked link that opens new window/tab at (192, 96) on [href="/windows/new"]
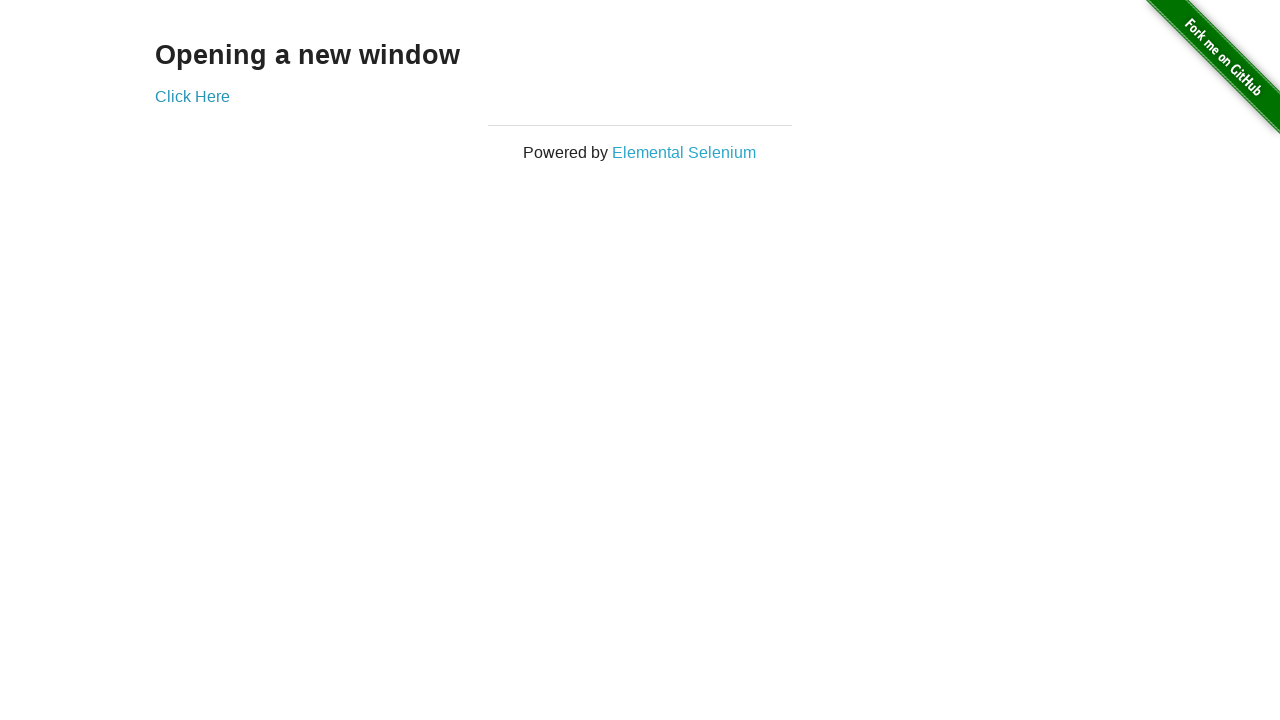

Captured new page reference
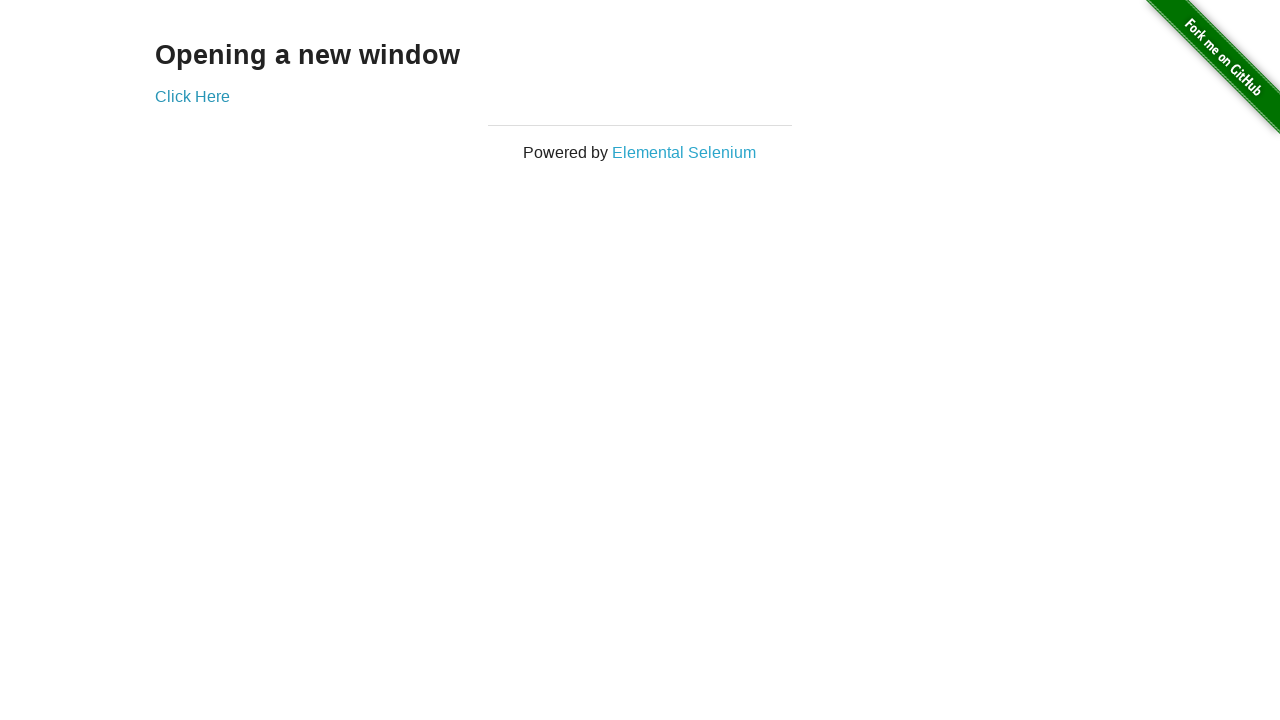

New page content (.example h3) became visible
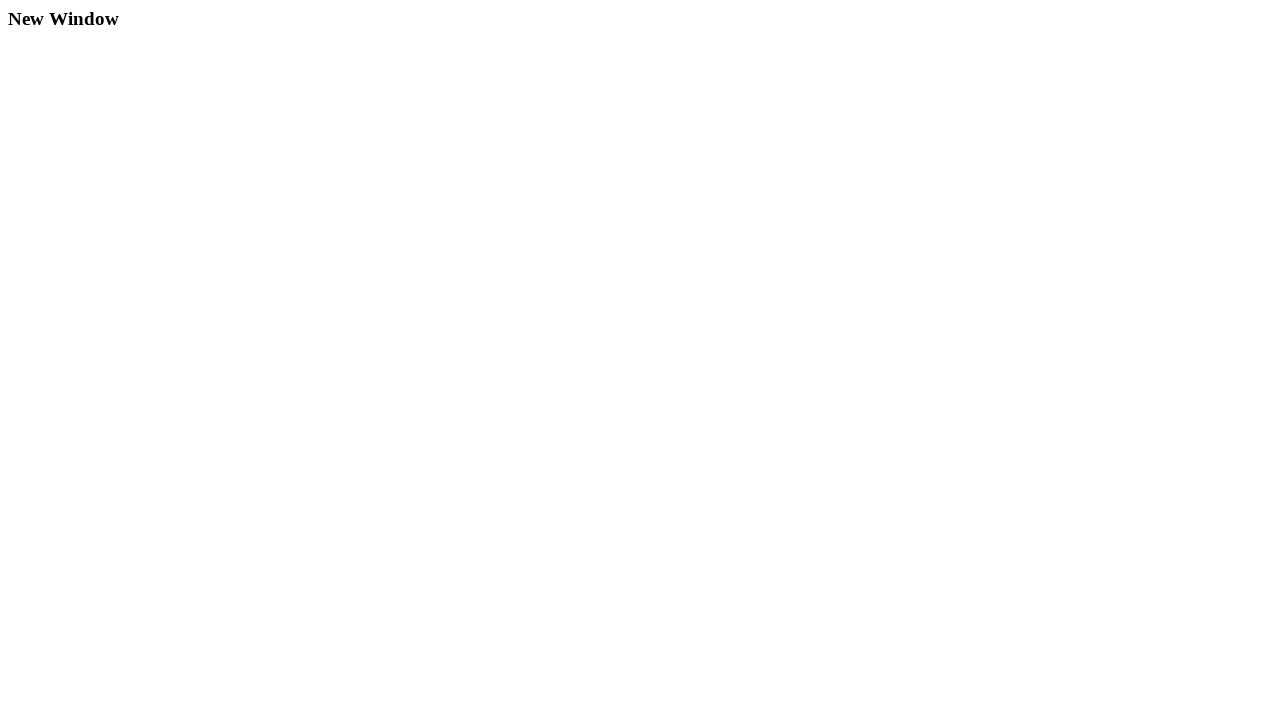

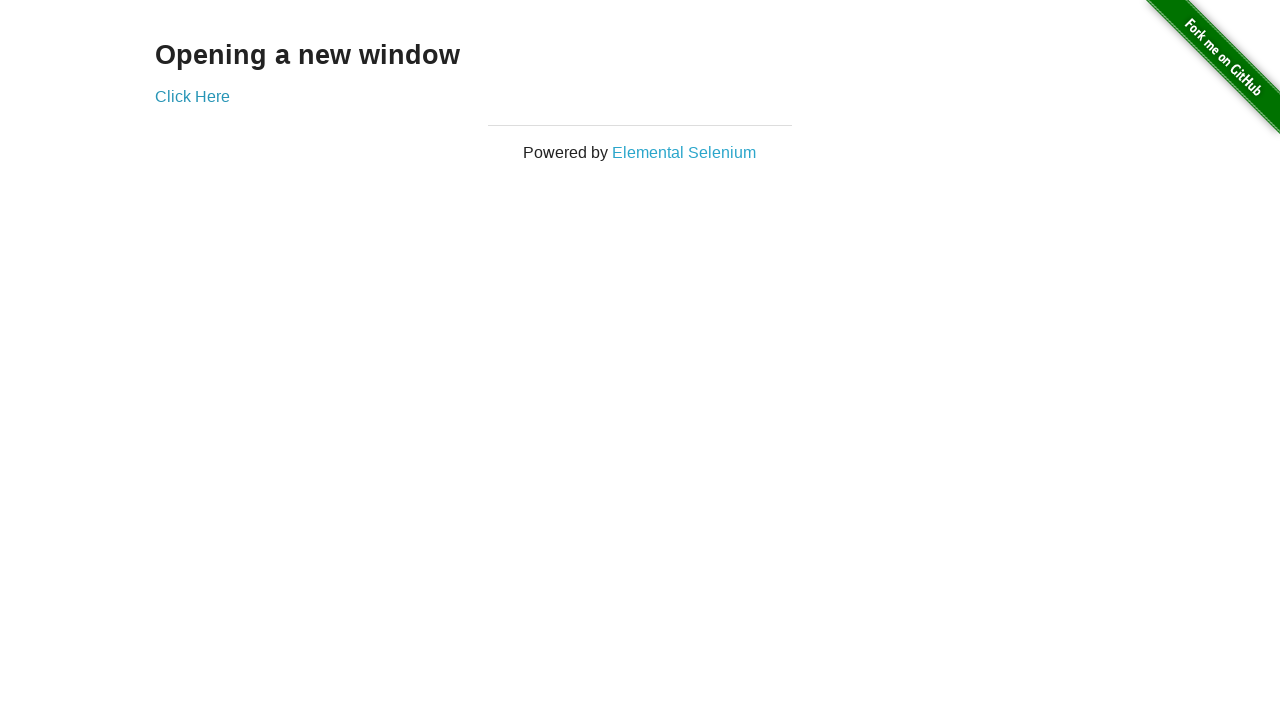